Tests A/B test opt-out by adding an opt-out cookie before navigating to the A/B test page, then verifying the page shows "No A/B Test"

Starting URL: http://the-internet.herokuapp.com

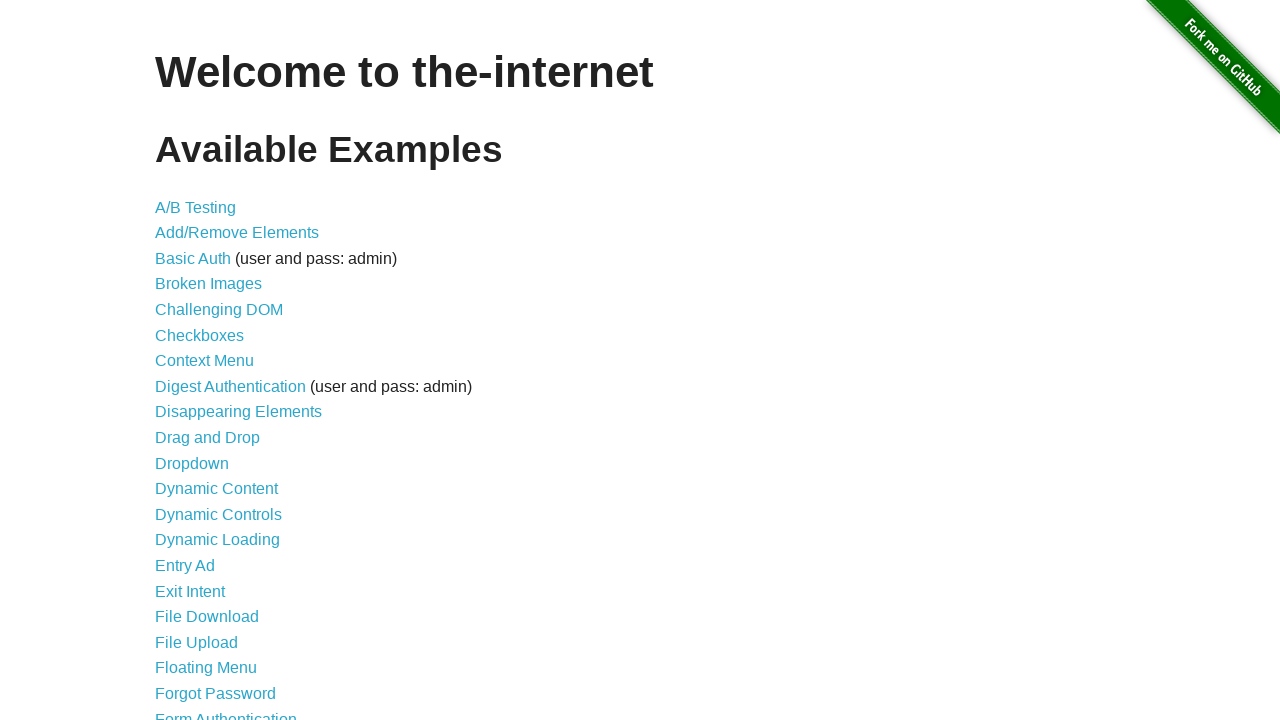

Added optimizelyOptOut cookie to opt out of A/B test
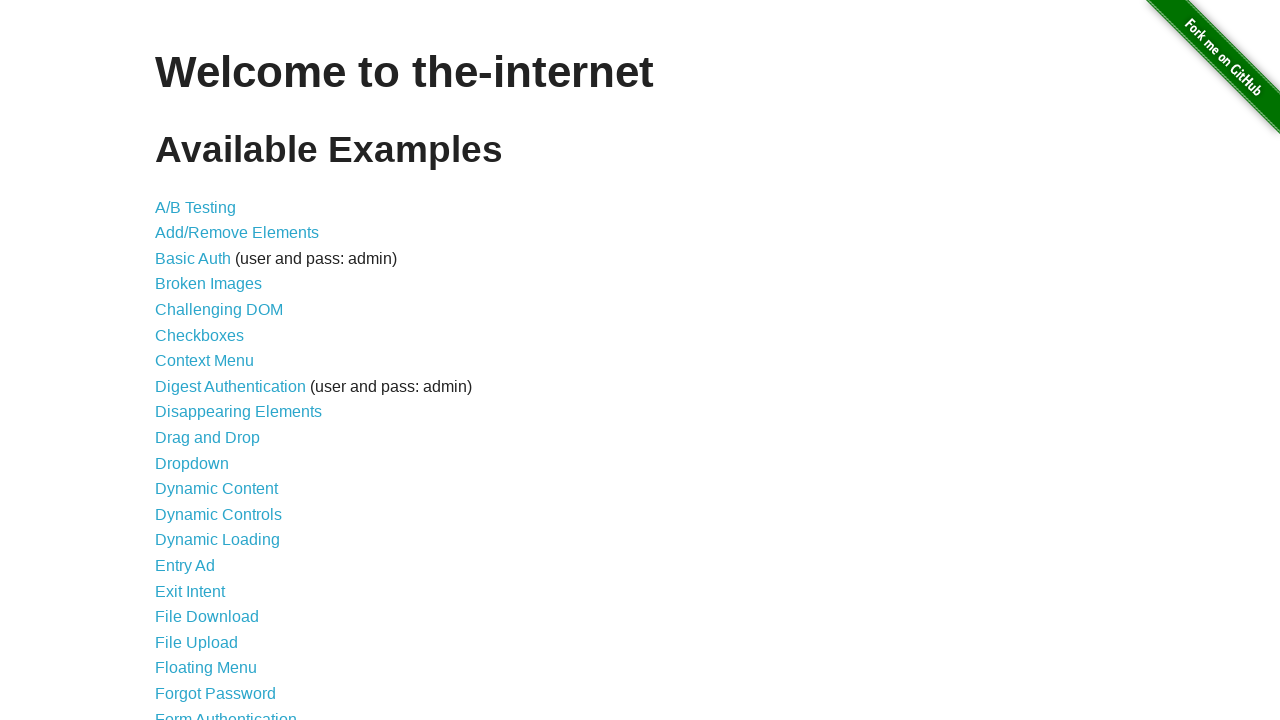

Navigated to A/B test page at /abtest
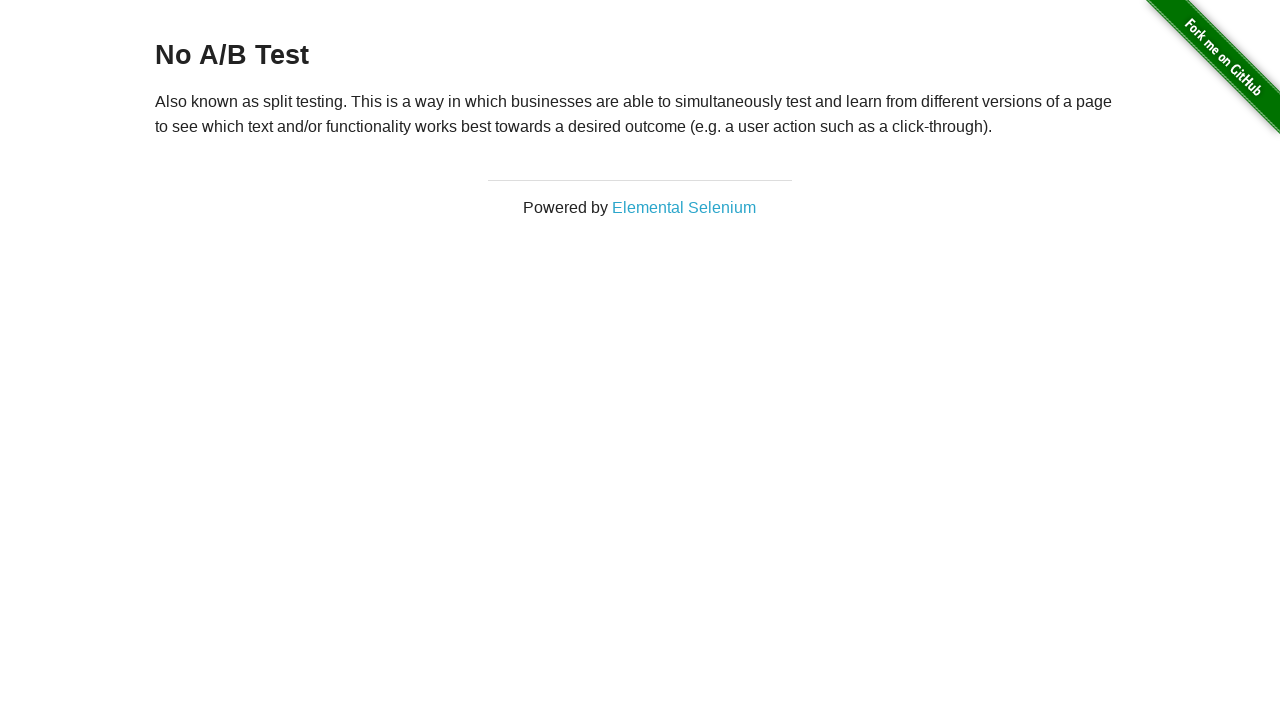

Page loaded and heading element (h3) is visible
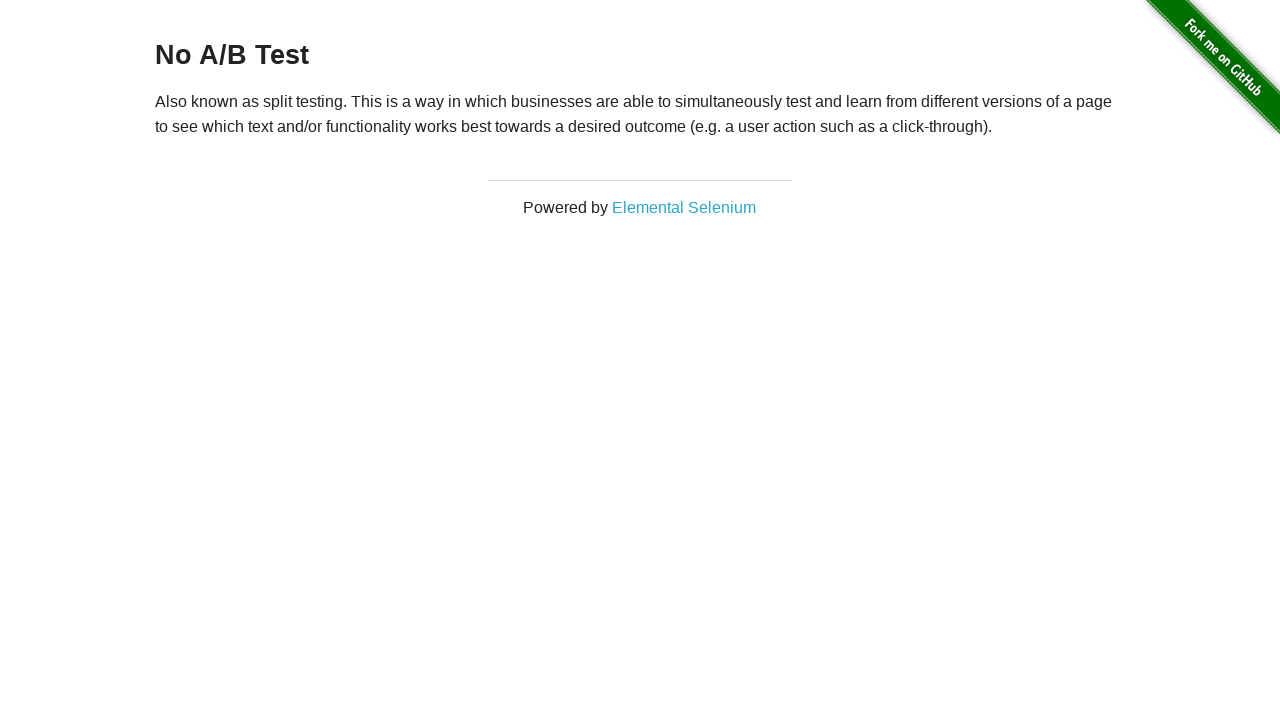

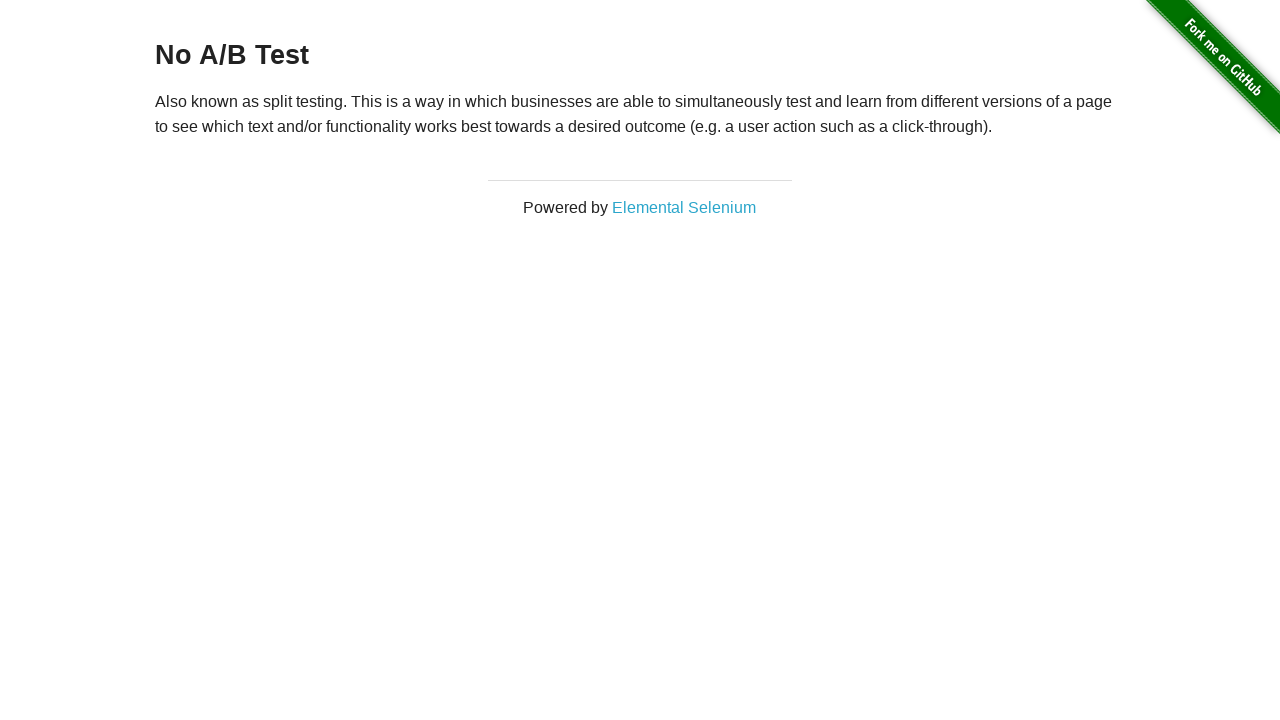